Tests dynamic element visibility by waiting for a button to become visible after 5 seconds and then clicking it

Starting URL: https://demoqa.com/dynamic-properties

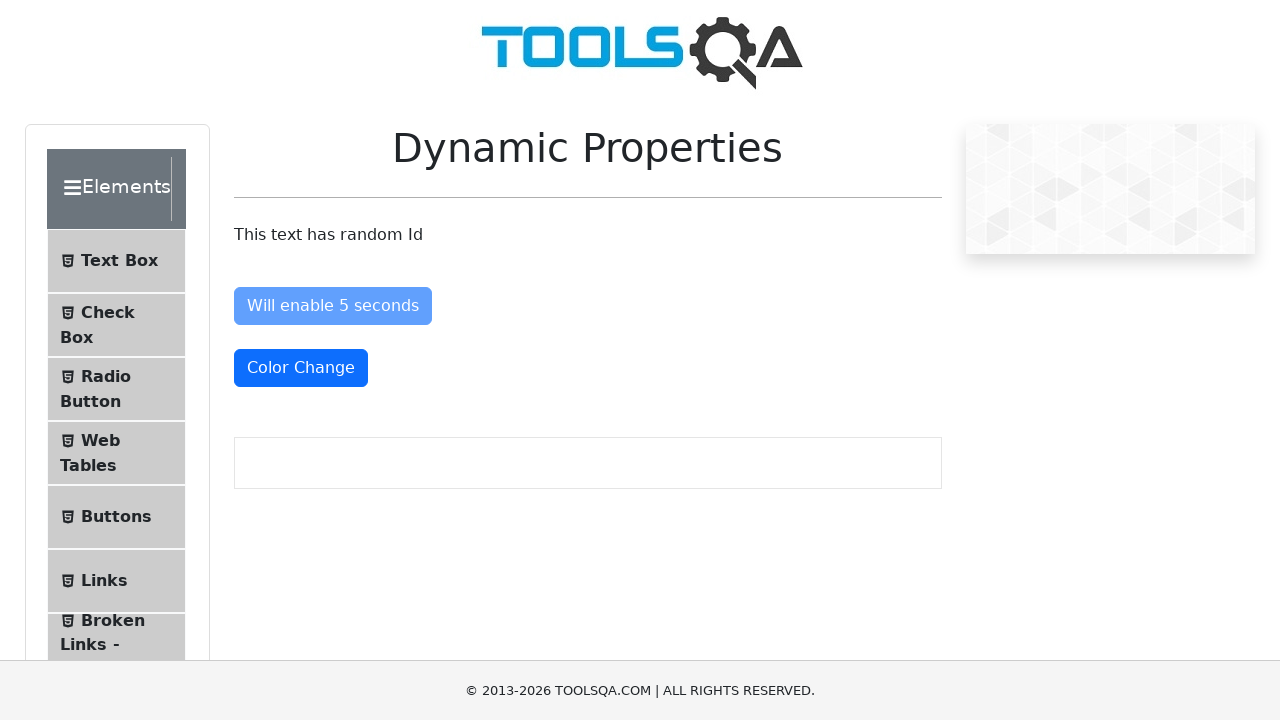

Navigated to DemoQA dynamic properties page
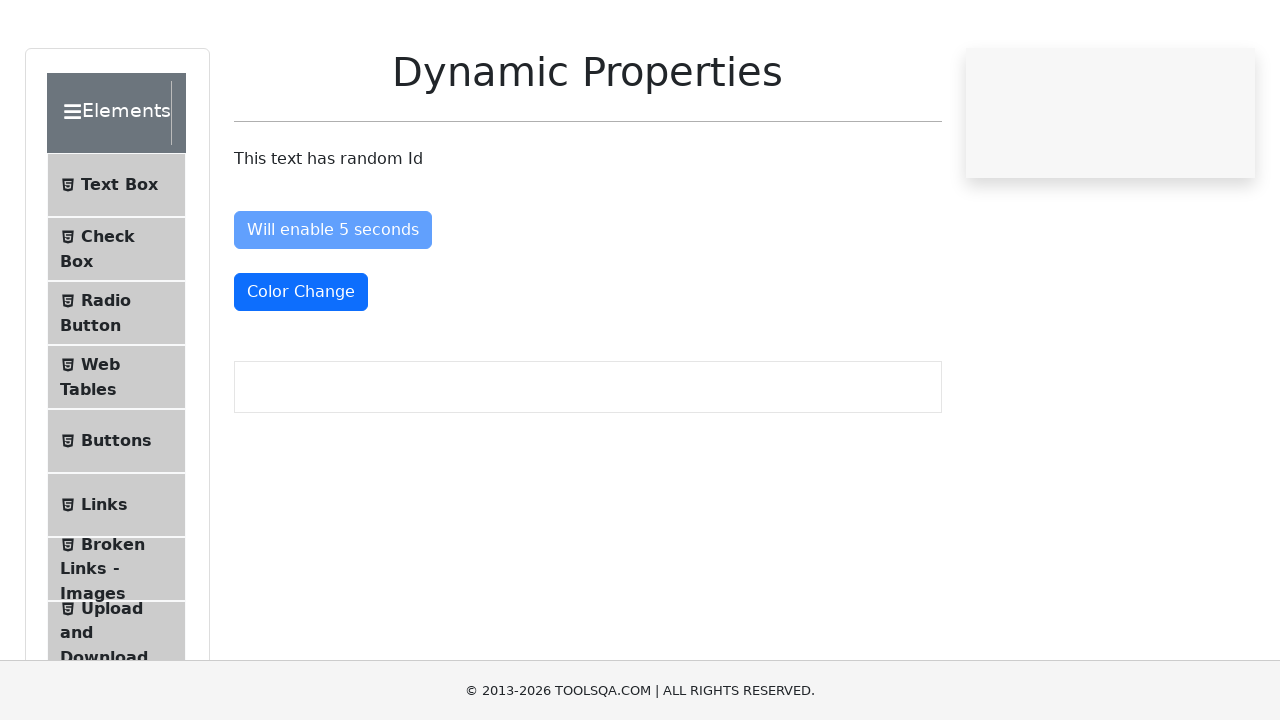

Button became visible after waiting up to 10 seconds
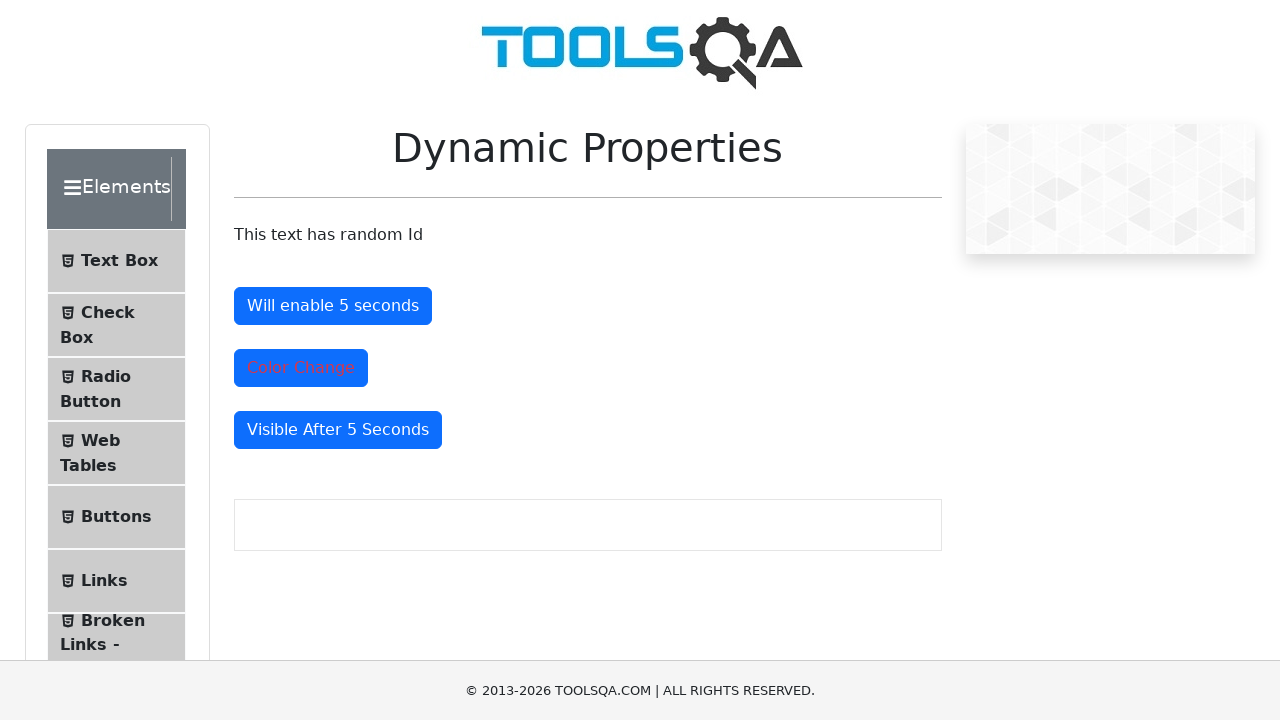

Clicked the dynamically visible button at (338, 430) on #visibleAfter
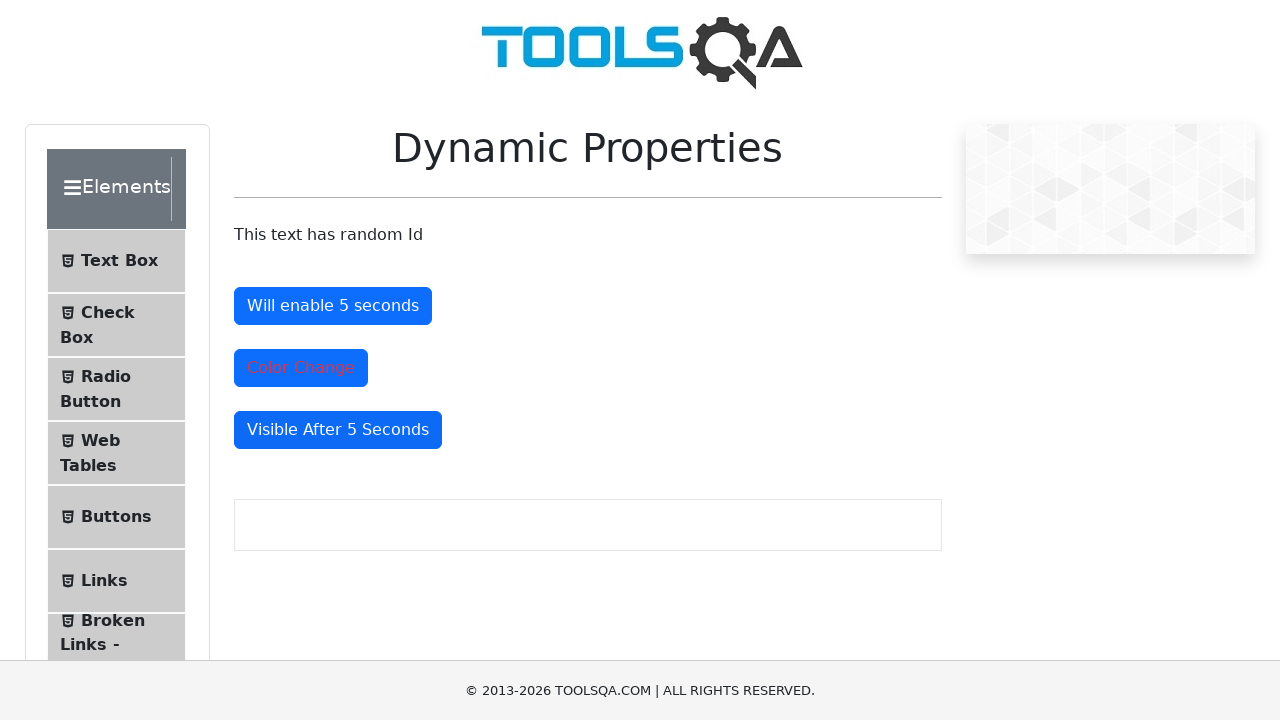

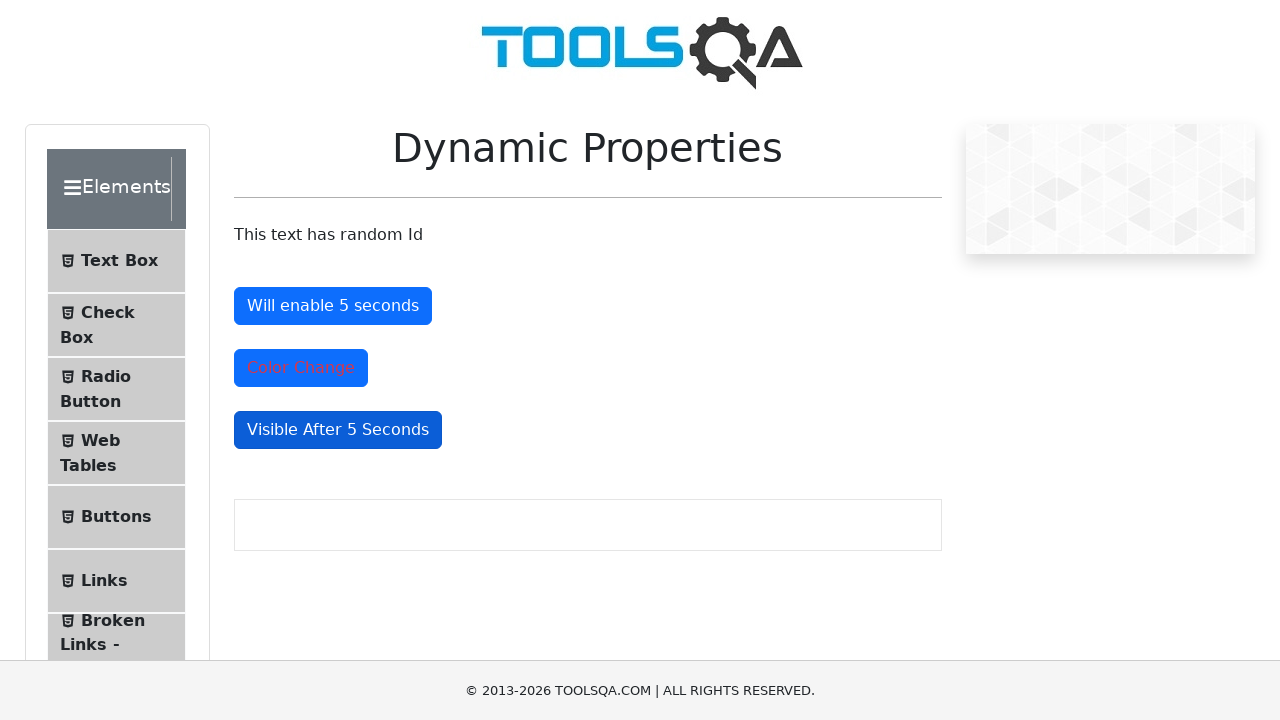